Verifies that the button with id "buttonId" does not have value "This is a button"

Starting URL: https://kristinek.github.io/site/examples/locators

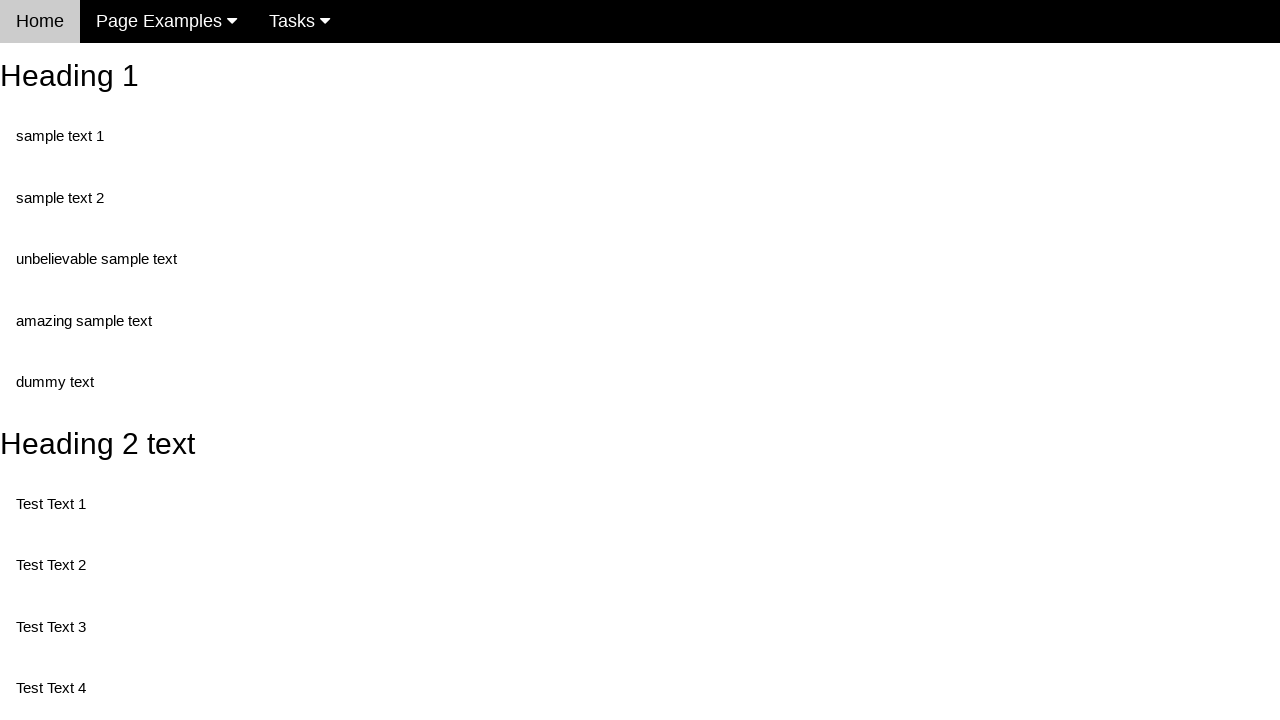

Navigated to locators example page
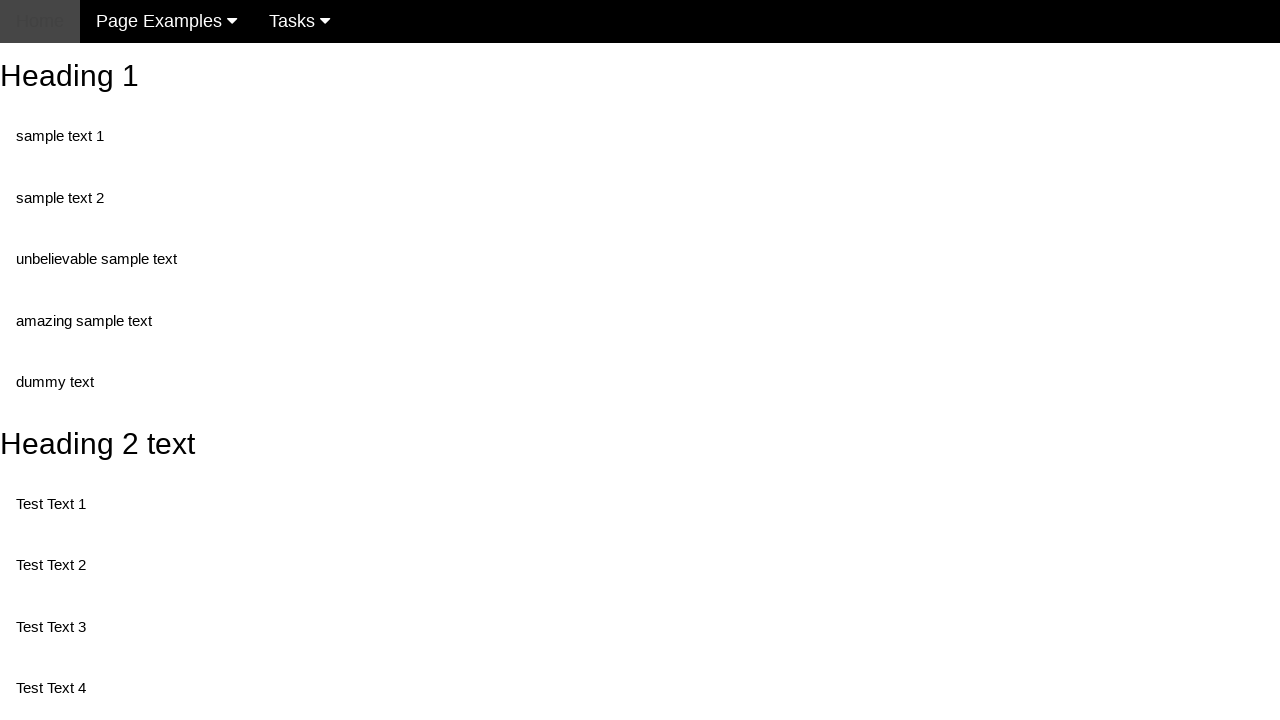

Retrieved value attribute from button with id 'buttonId'
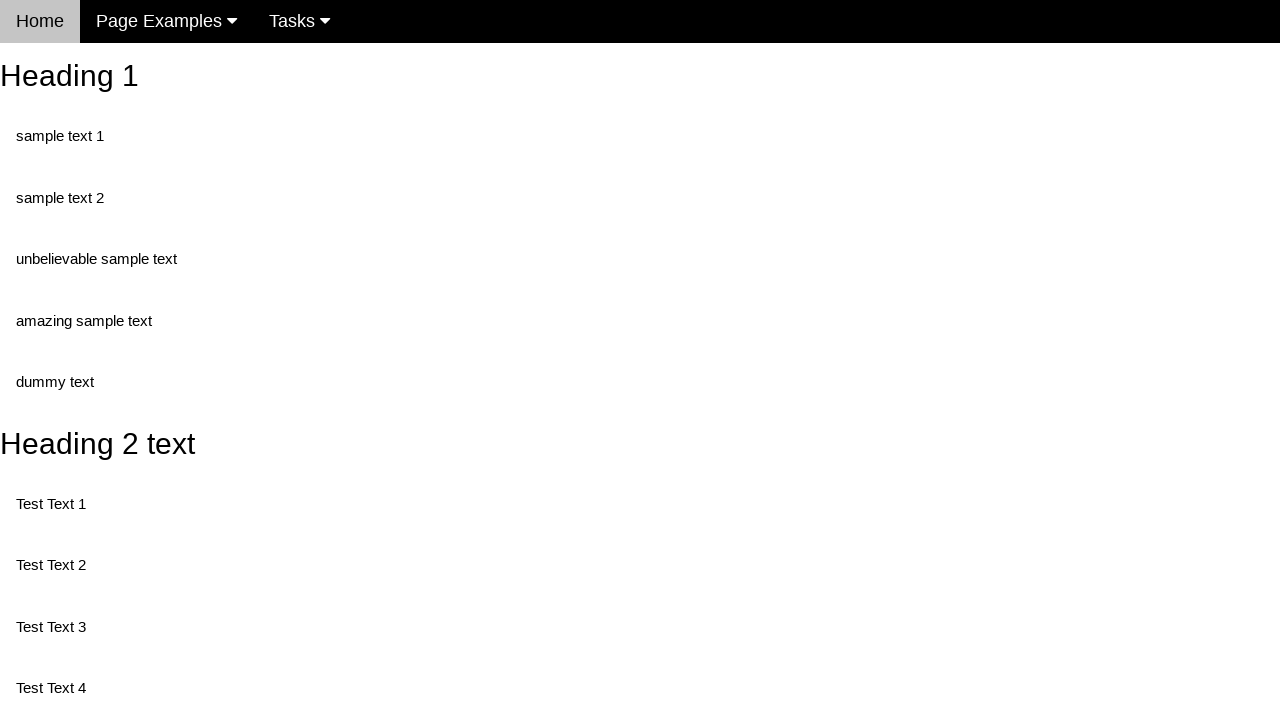

Verified that button value is not 'This is a button'
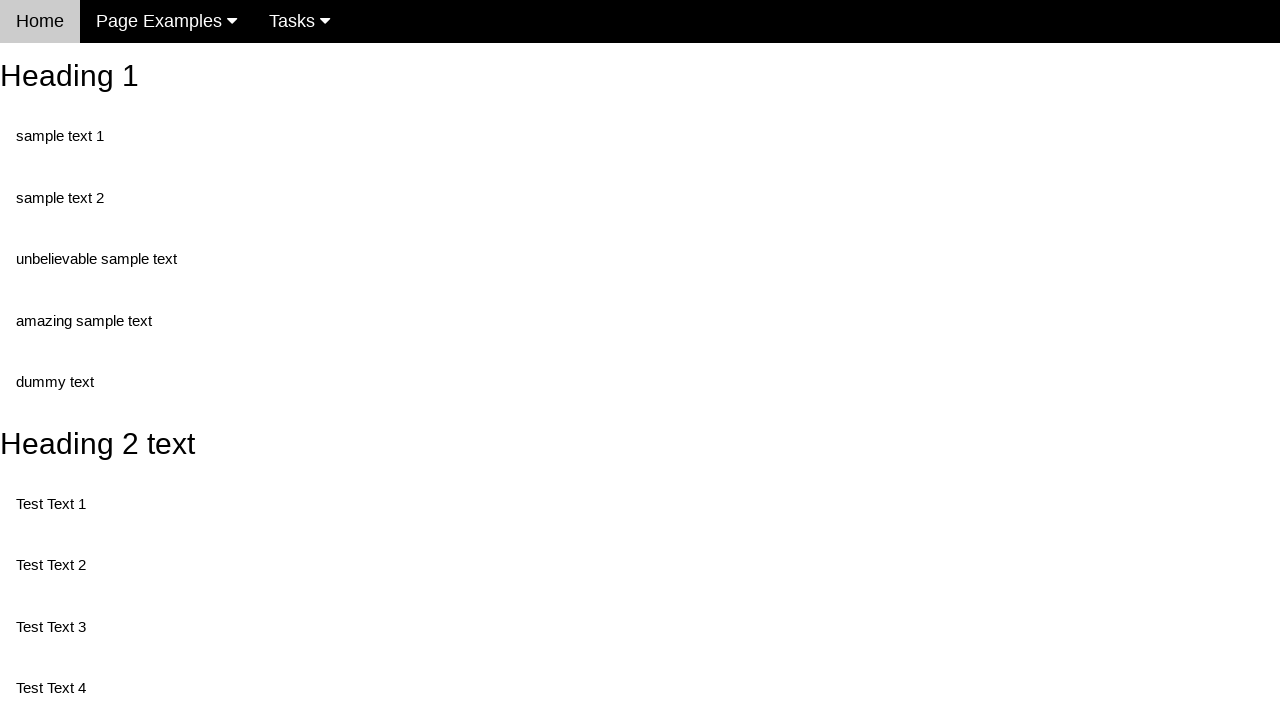

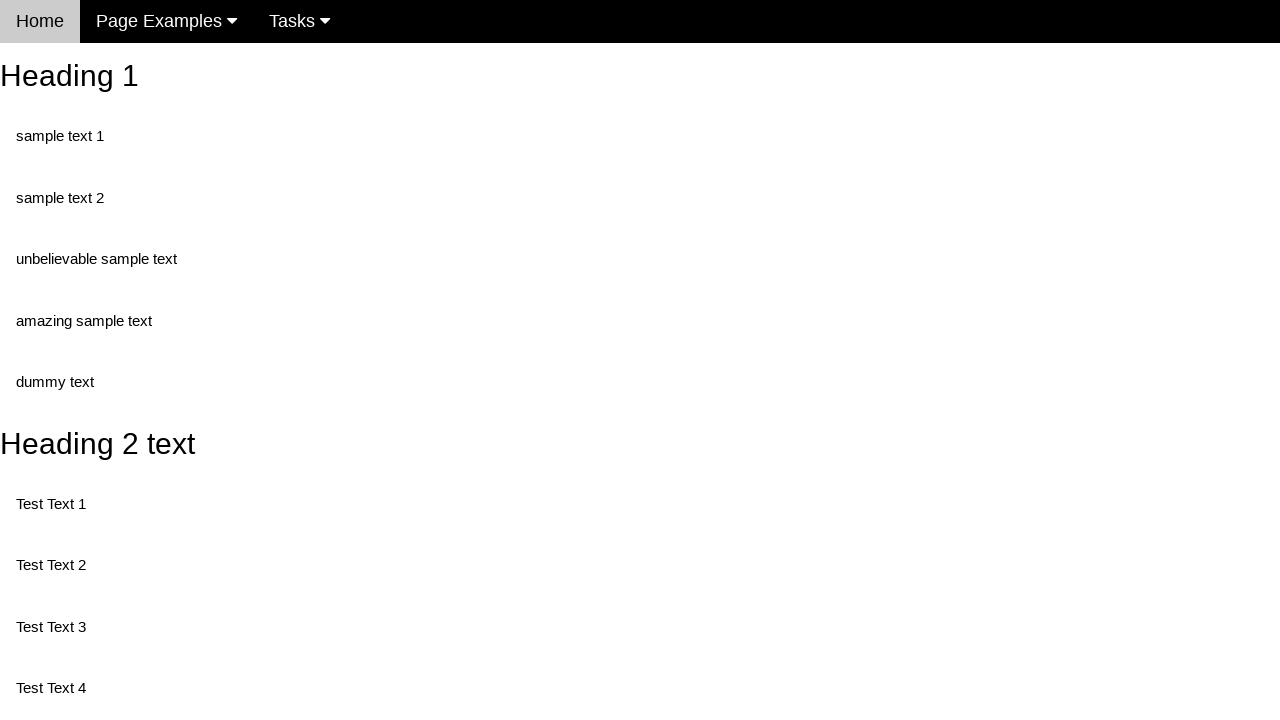